Tests form submission by extracting a value from a custom HTML attribute, performing a mathematical calculation on it, filling the answer field, selecting checkbox and radio options, and submitting the form.

Starting URL: http://suninjuly.github.io/get_attribute.html

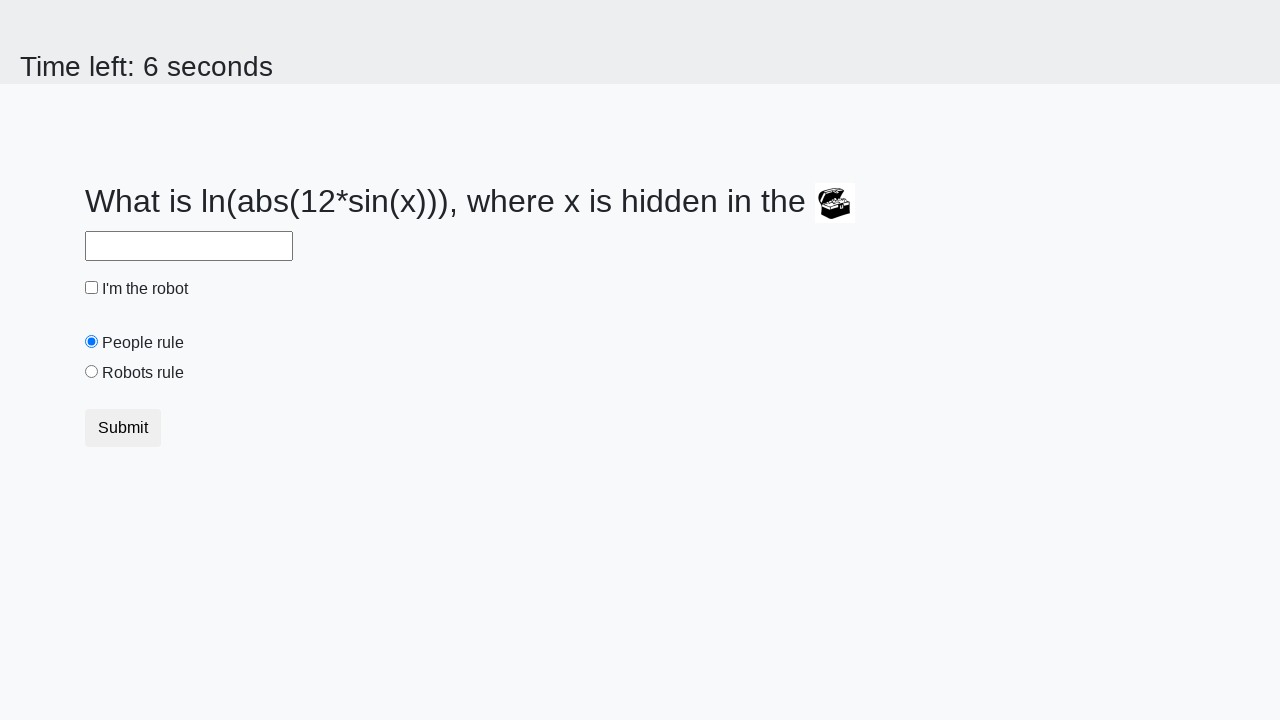

Located treasure element
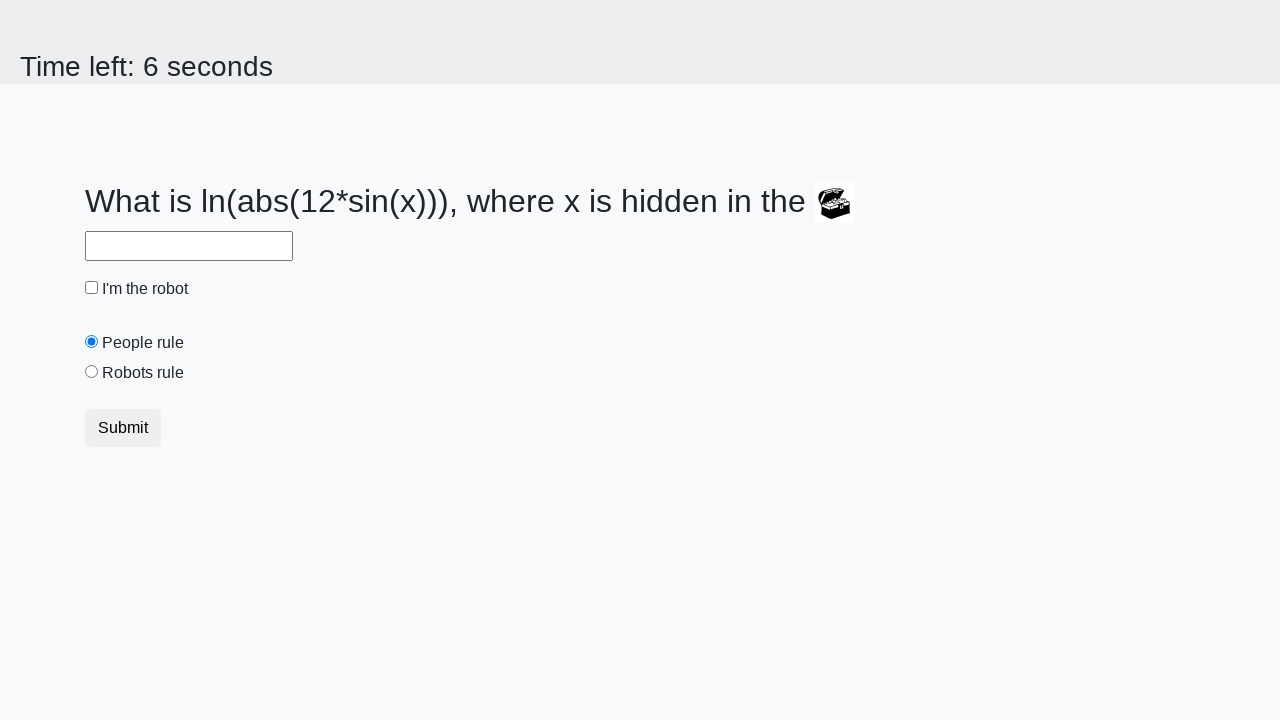

Extracted custom attribute 'valuex' from treasure element: 901
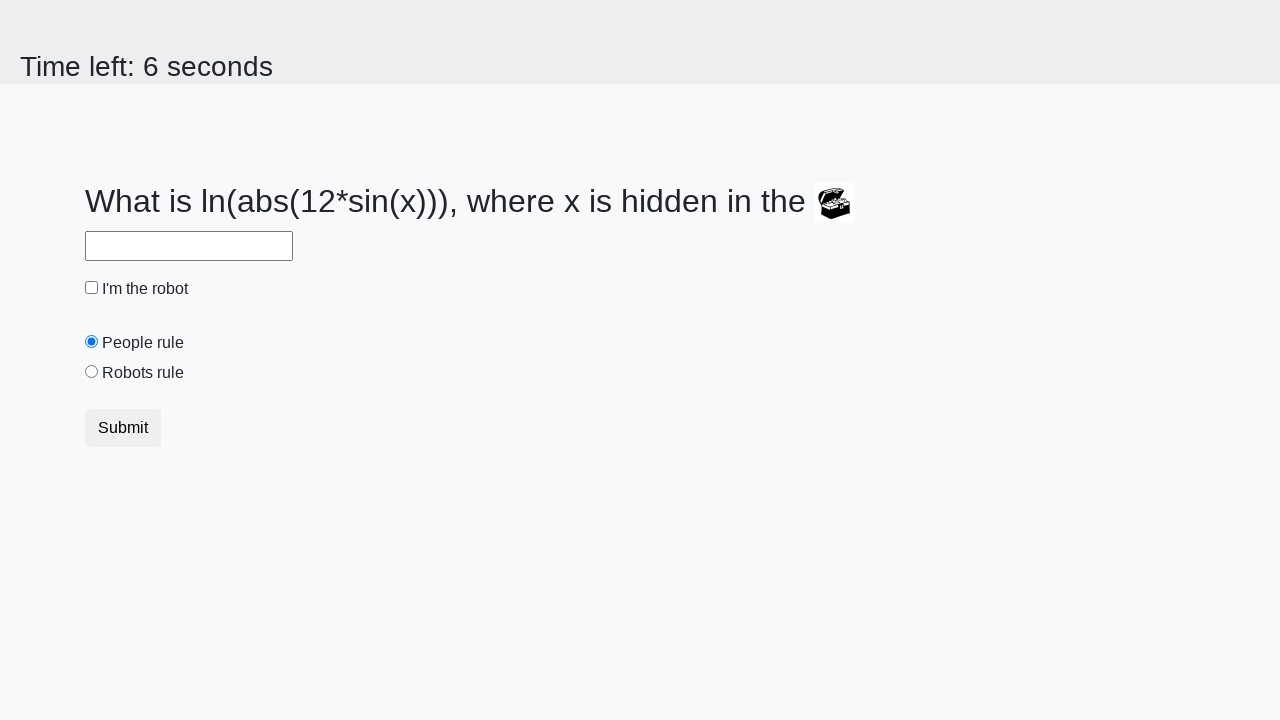

Calculated answer using mathematical formula: 1.9654776020046072
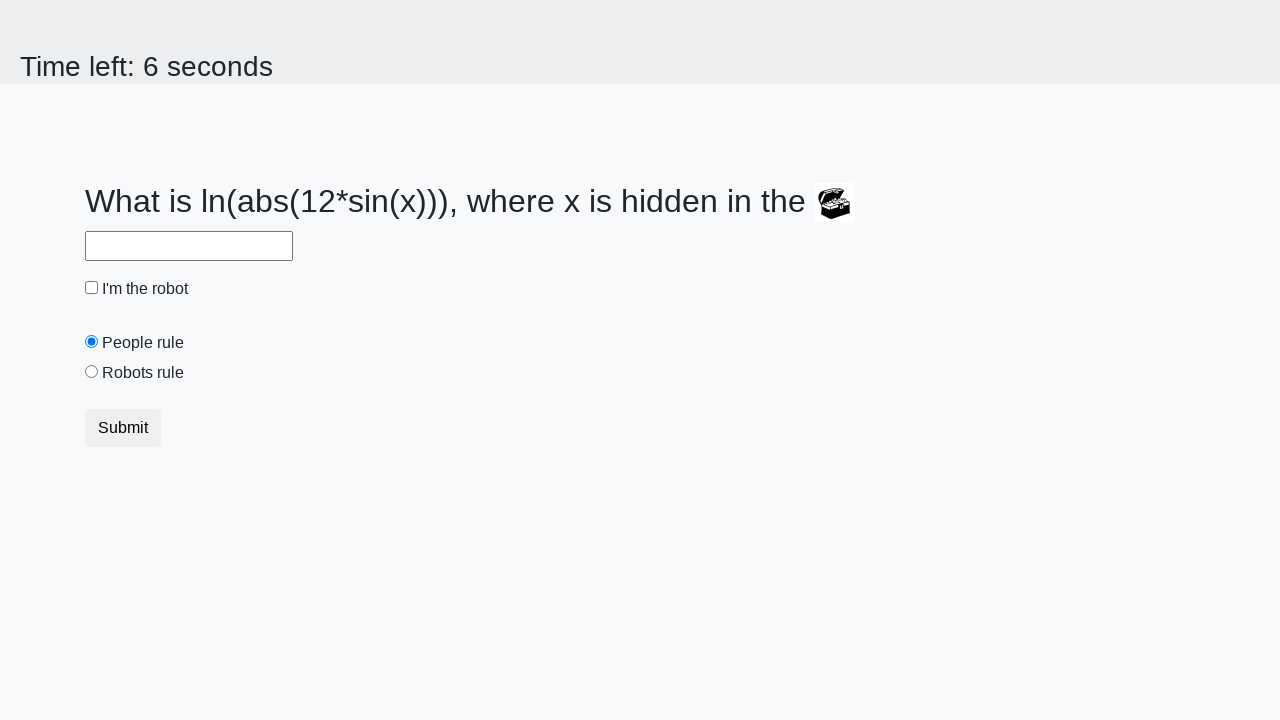

Filled answer field with calculated value: 1.9654776020046072 on #answer
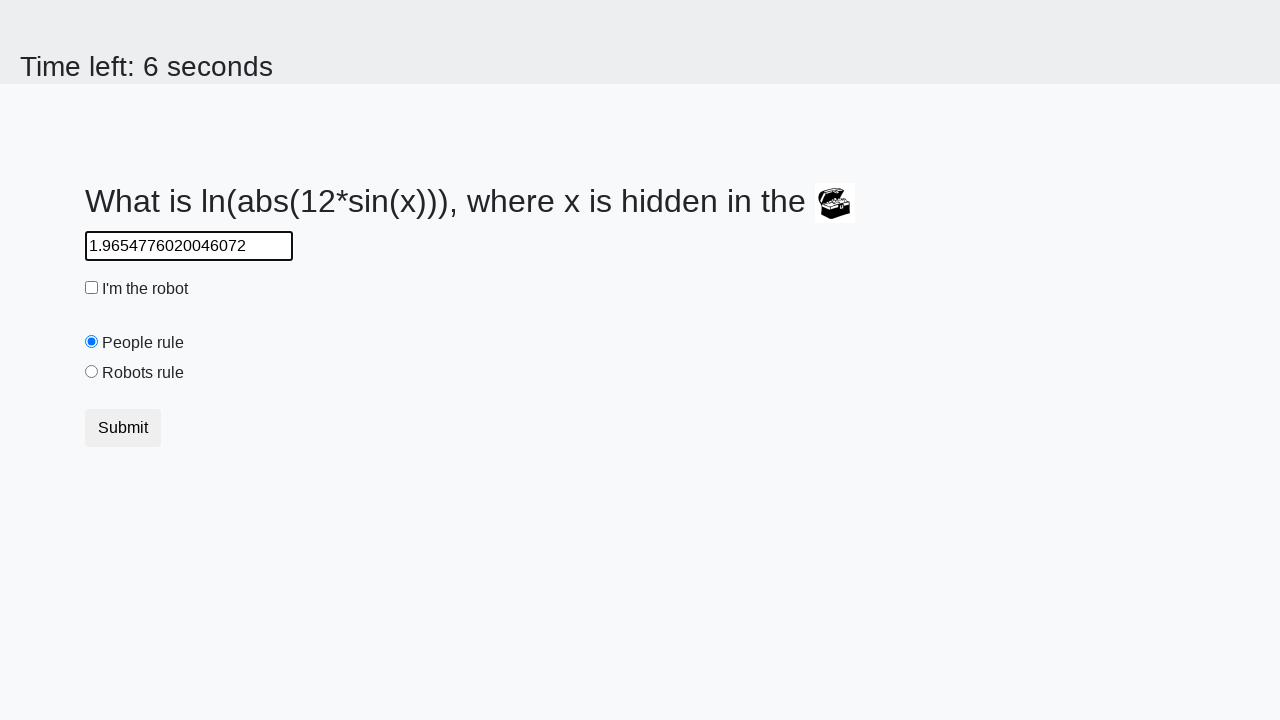

Clicked robot checkbox at (92, 288) on #robotCheckbox
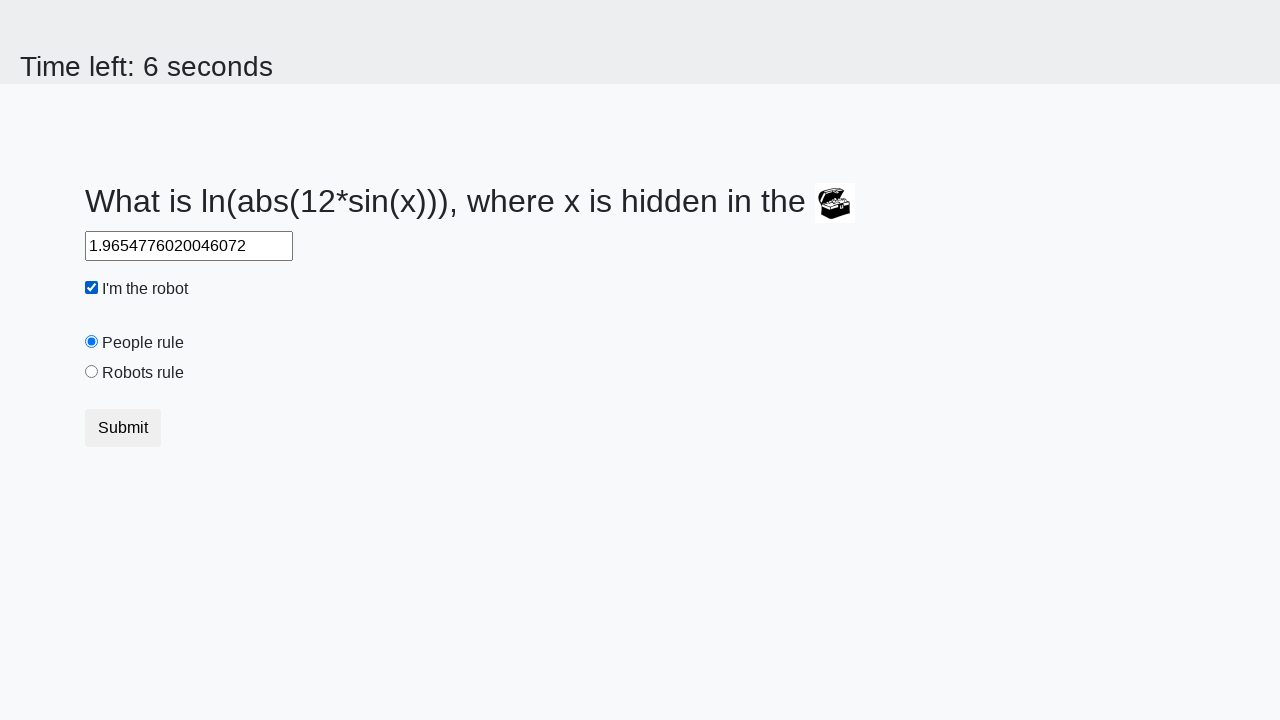

Clicked 'robots rule' radio button at (92, 372) on #robotsRule
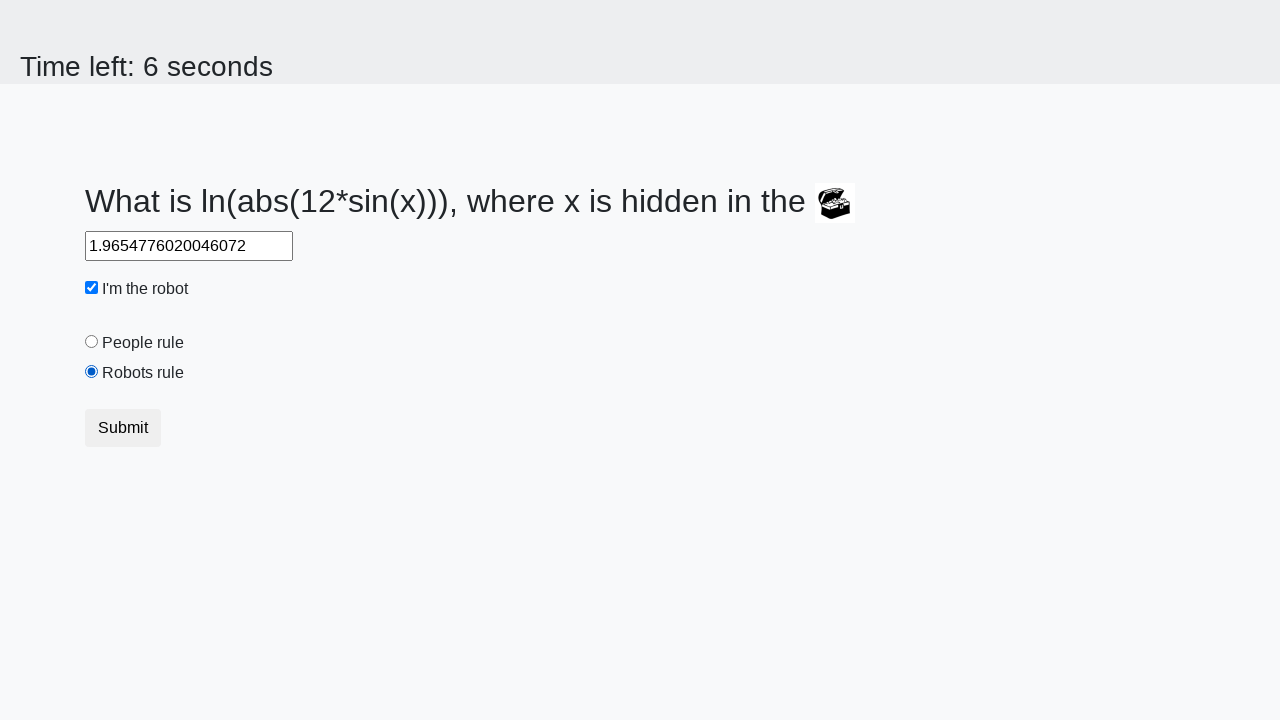

Clicked form submit button at (123, 428) on [type='submit']
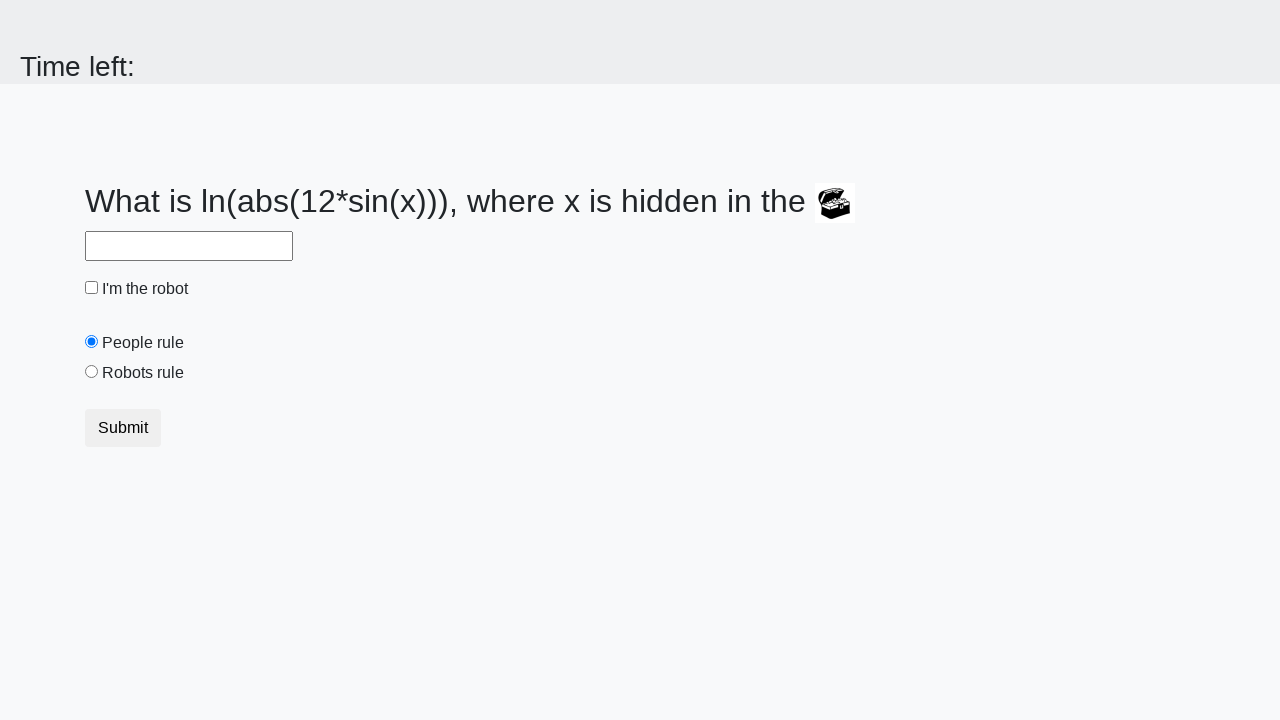

Waited for page response
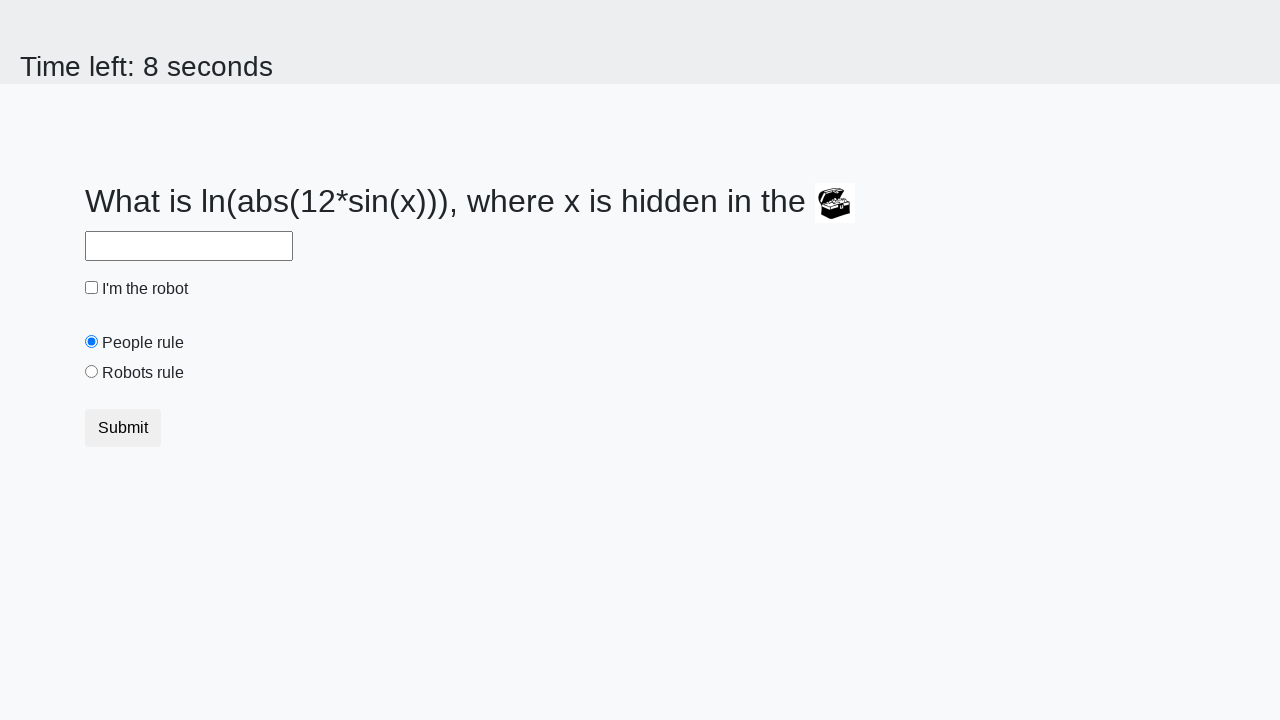

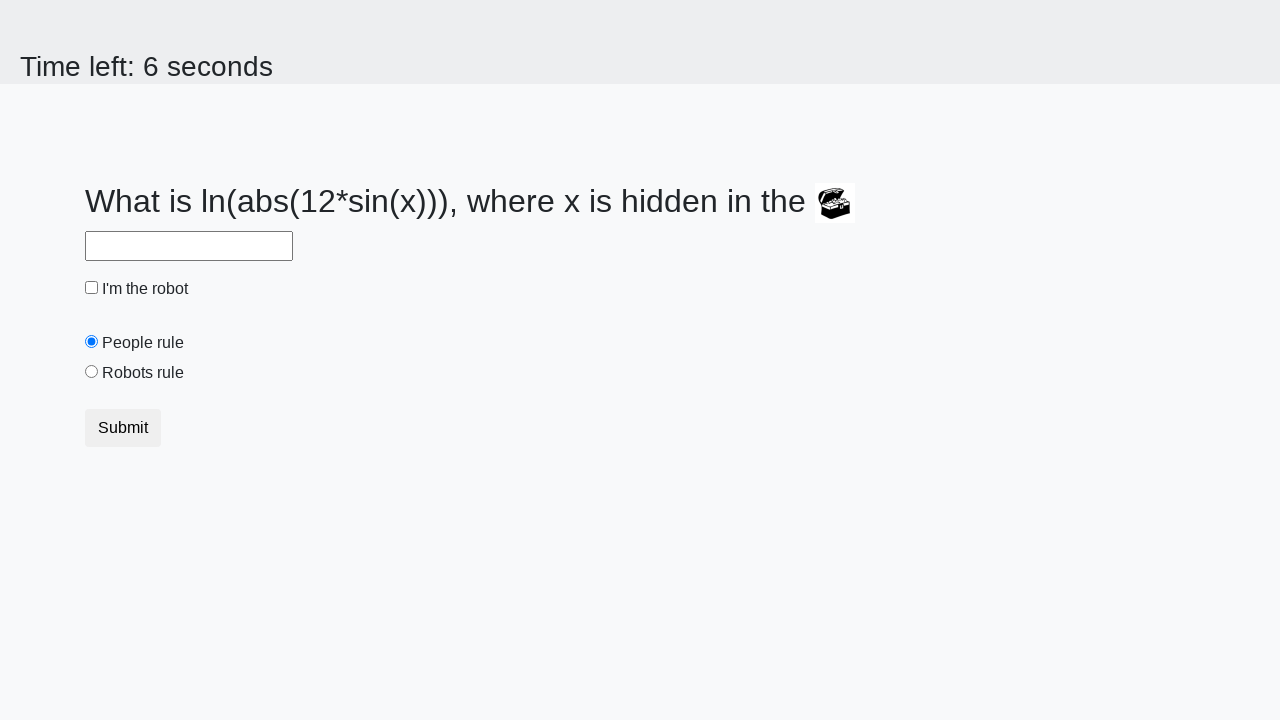